Tests a form filling workflow by clicking a partial link text, then filling out a form with first name, last name, city, and country fields before submitting

Starting URL: http://suninjuly.github.io/find_link_text

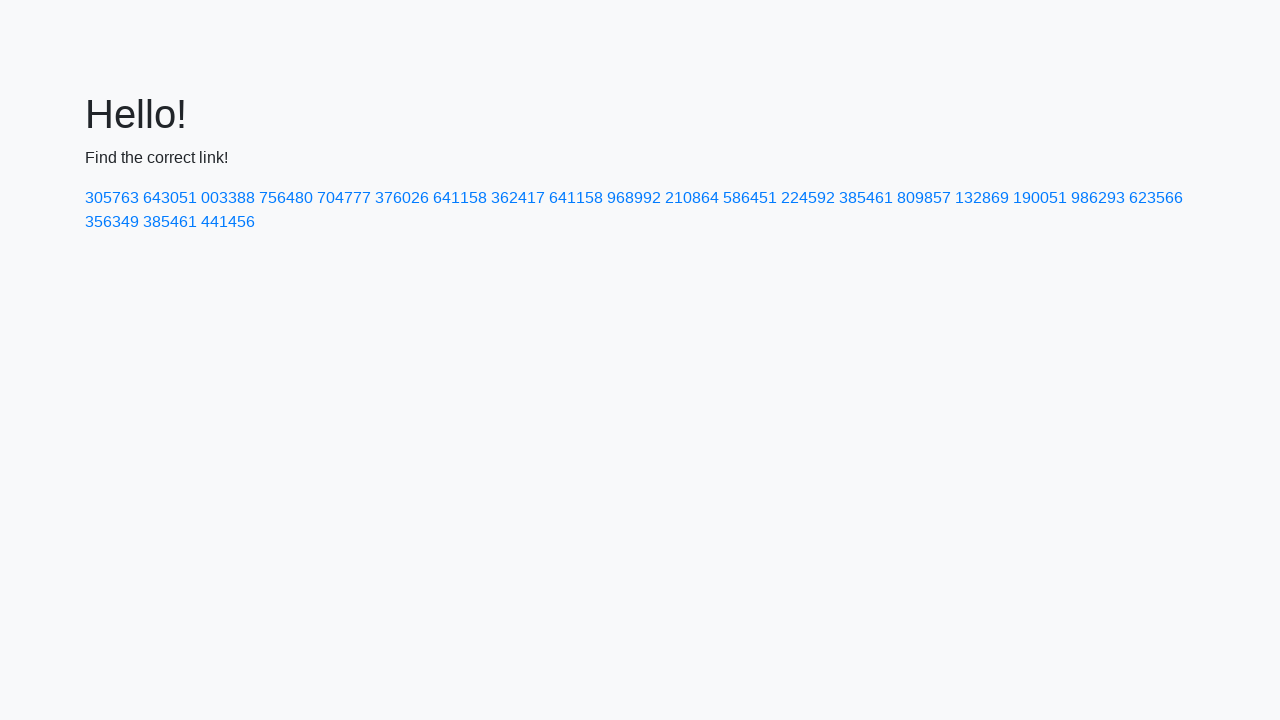

Clicked link containing '592' in text at (808, 198) on a:has-text('592')
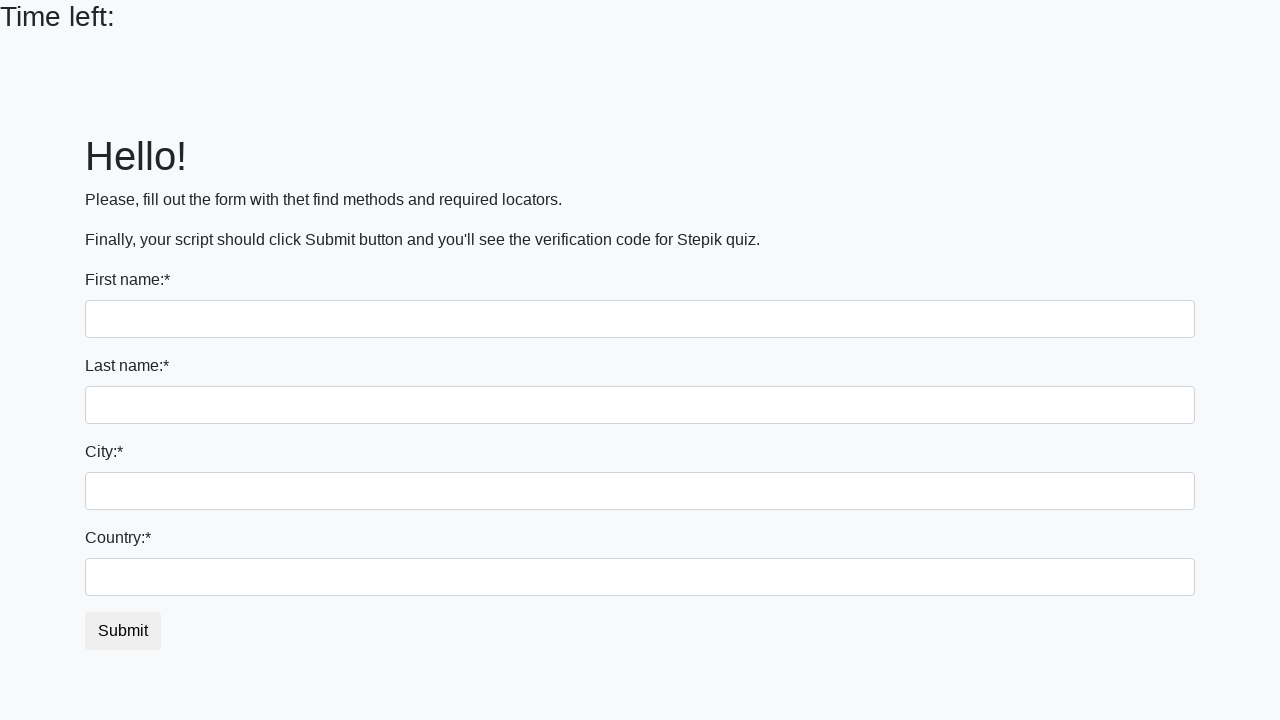

Filled first name field with 'ИВАН' on input[name='first_name']
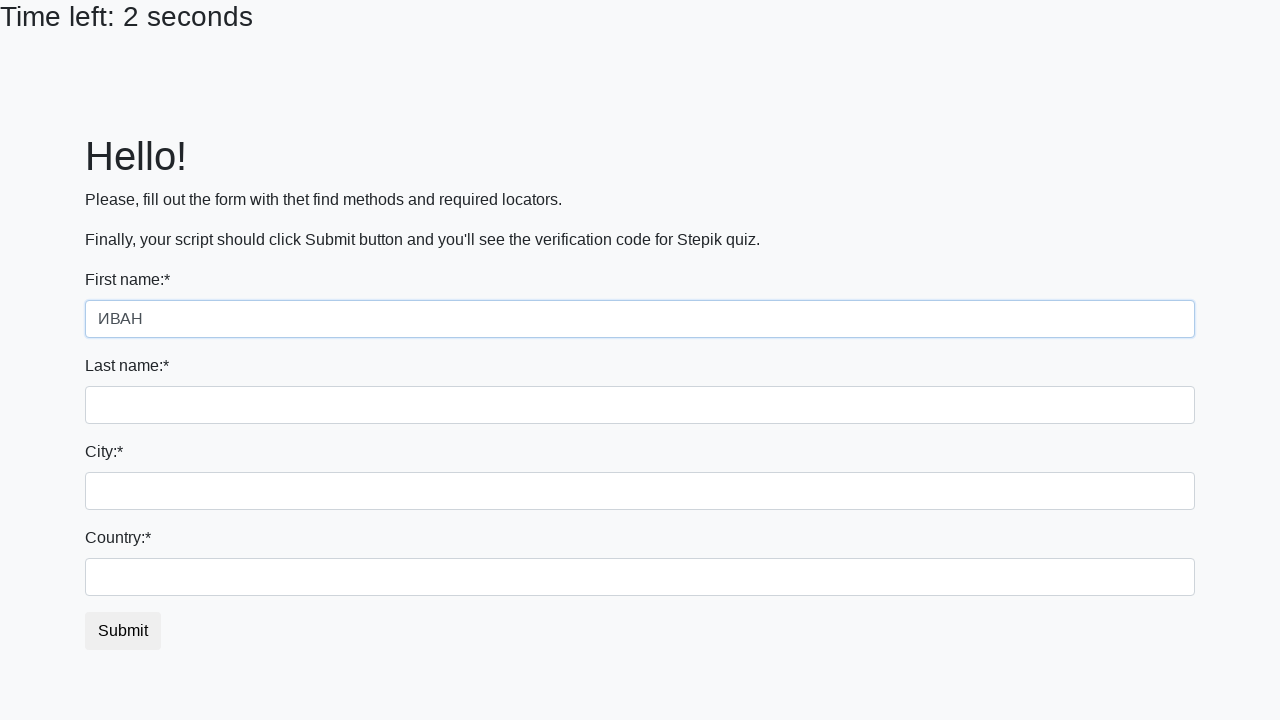

Filled last name field with 'УРГАНТ' on input[name='last_name']
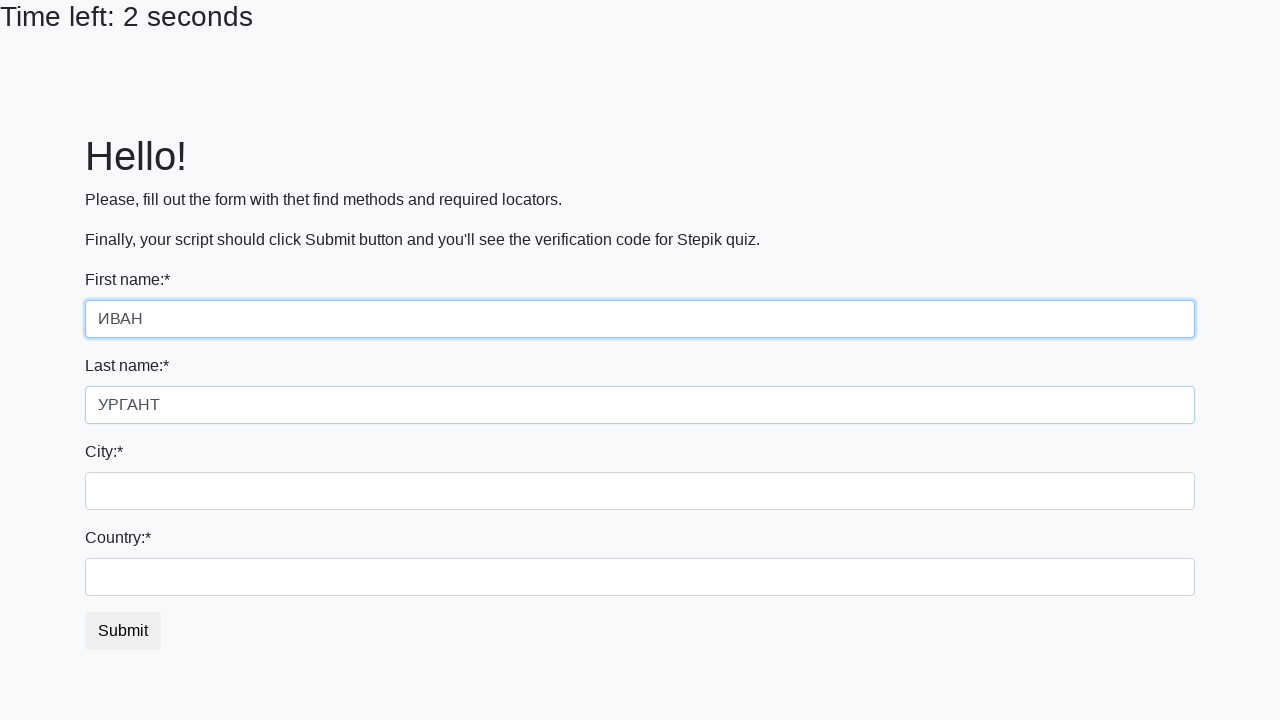

Filled city field with 'МОСКВА' on input[name='firstname']
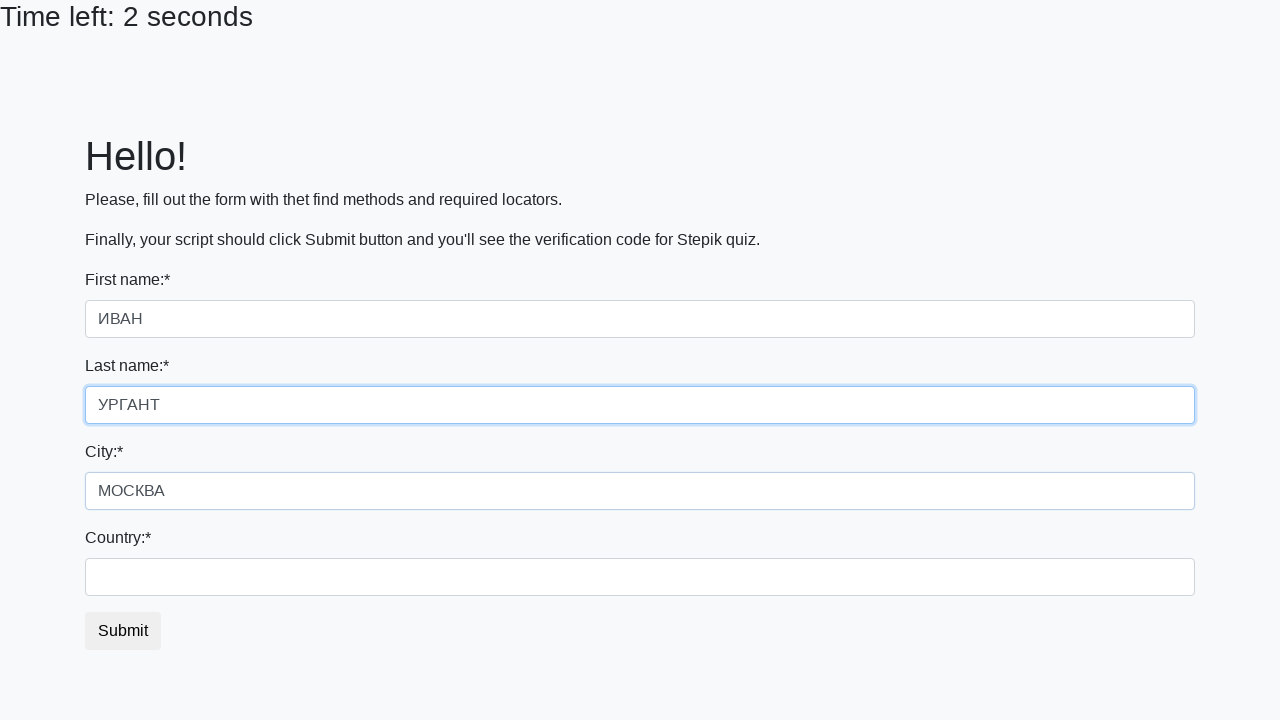

Filled country field with 'РОССИЯ' on #country
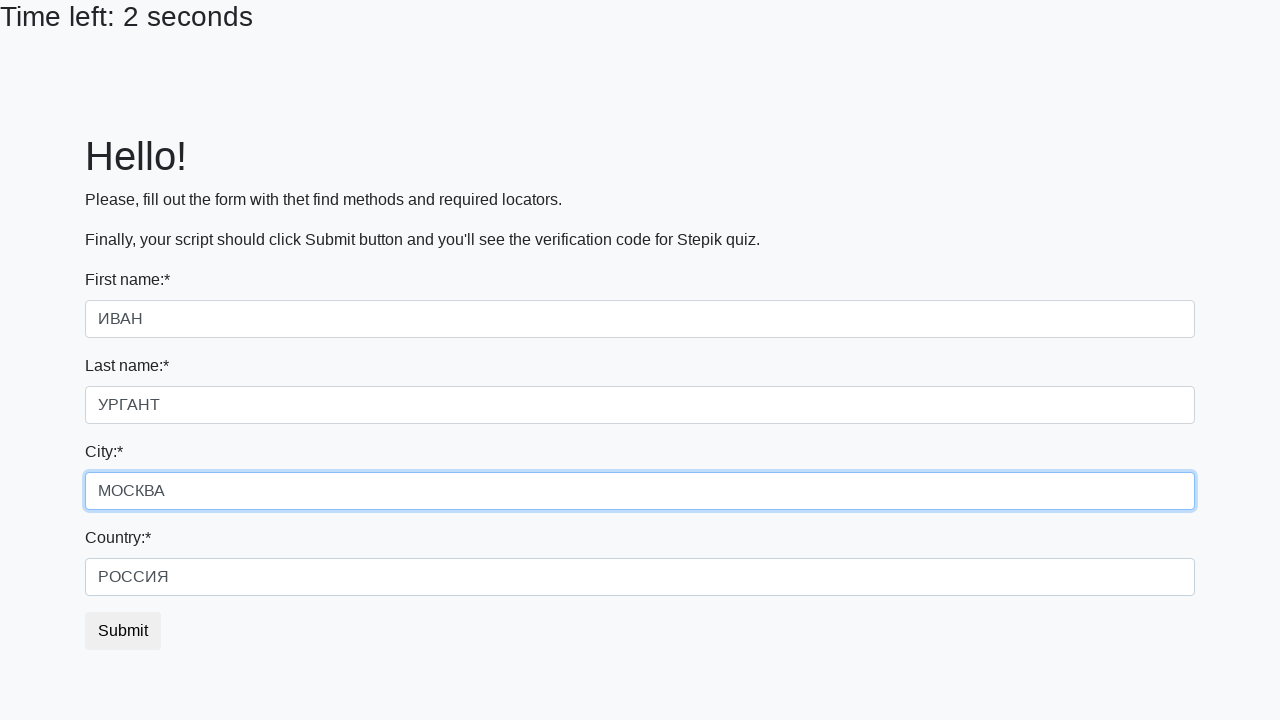

Clicked submit button to submit form at (123, 631) on .btn.btn-default
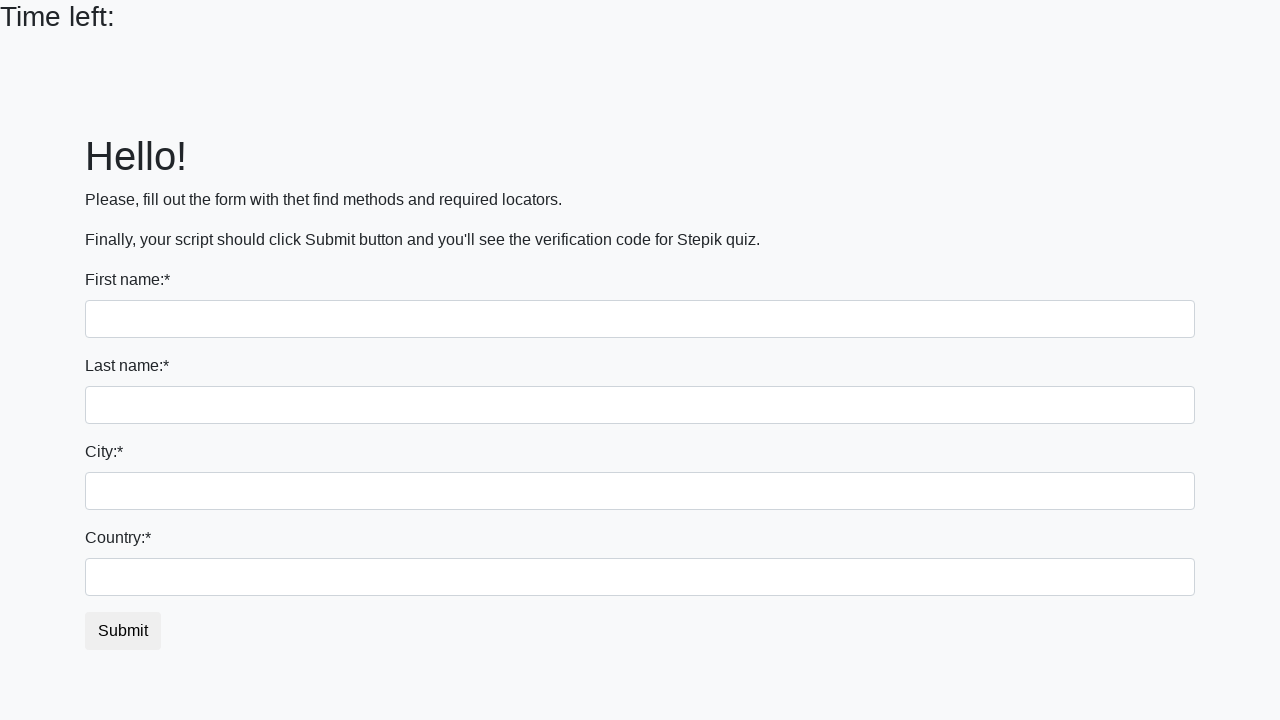

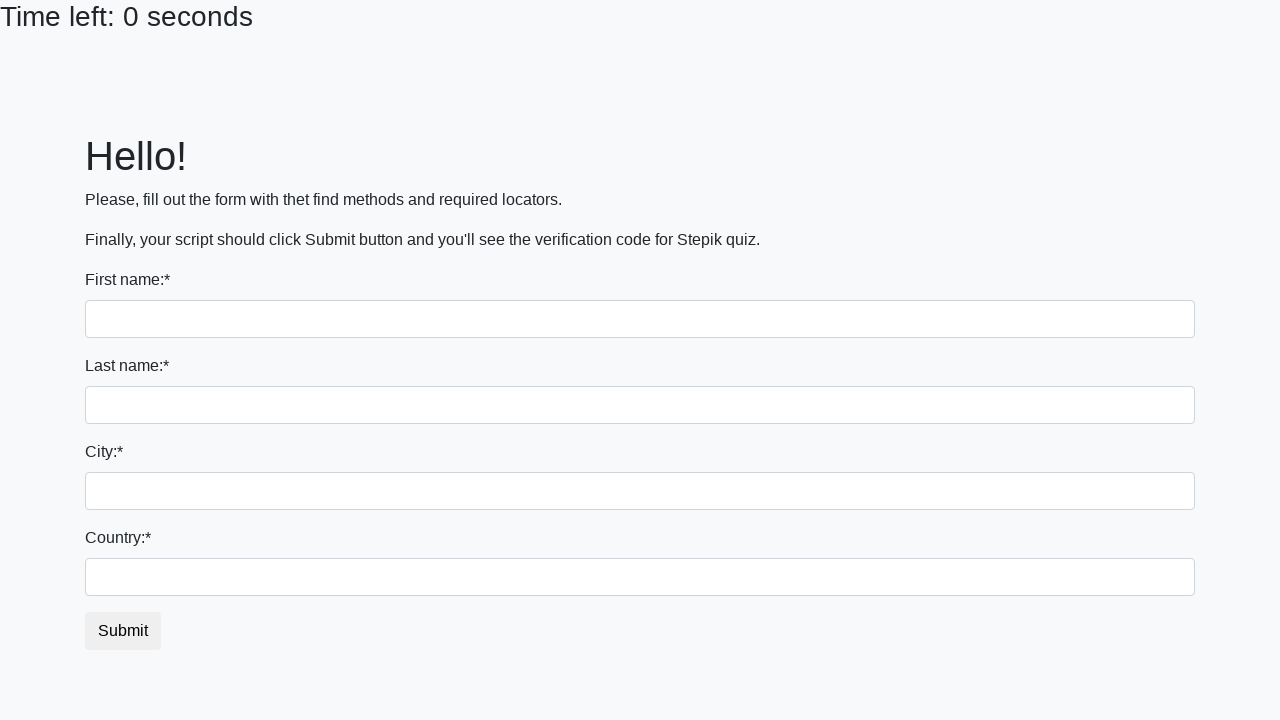